Tests marking all todo items as completed using the toggle all checkbox

Starting URL: https://demo.playwright.dev/todomvc

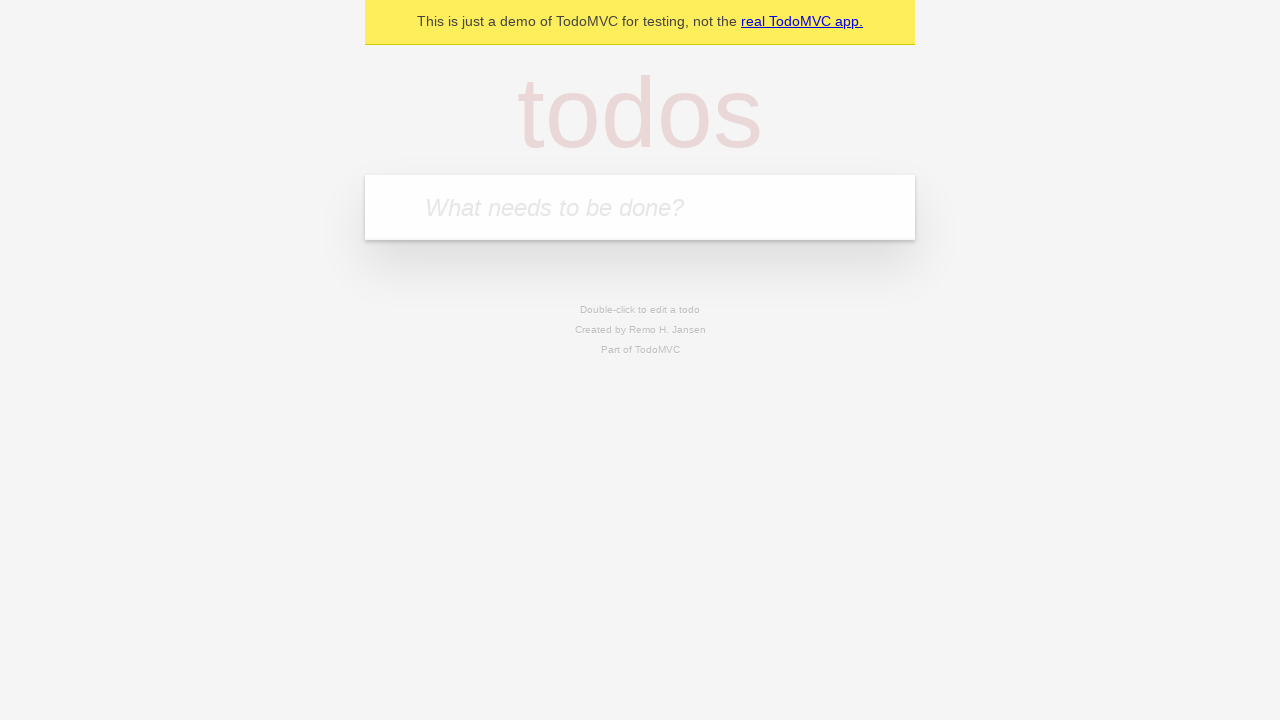

Filled todo input with 'buy some cheese' on internal:attr=[placeholder="What needs to be done?"i]
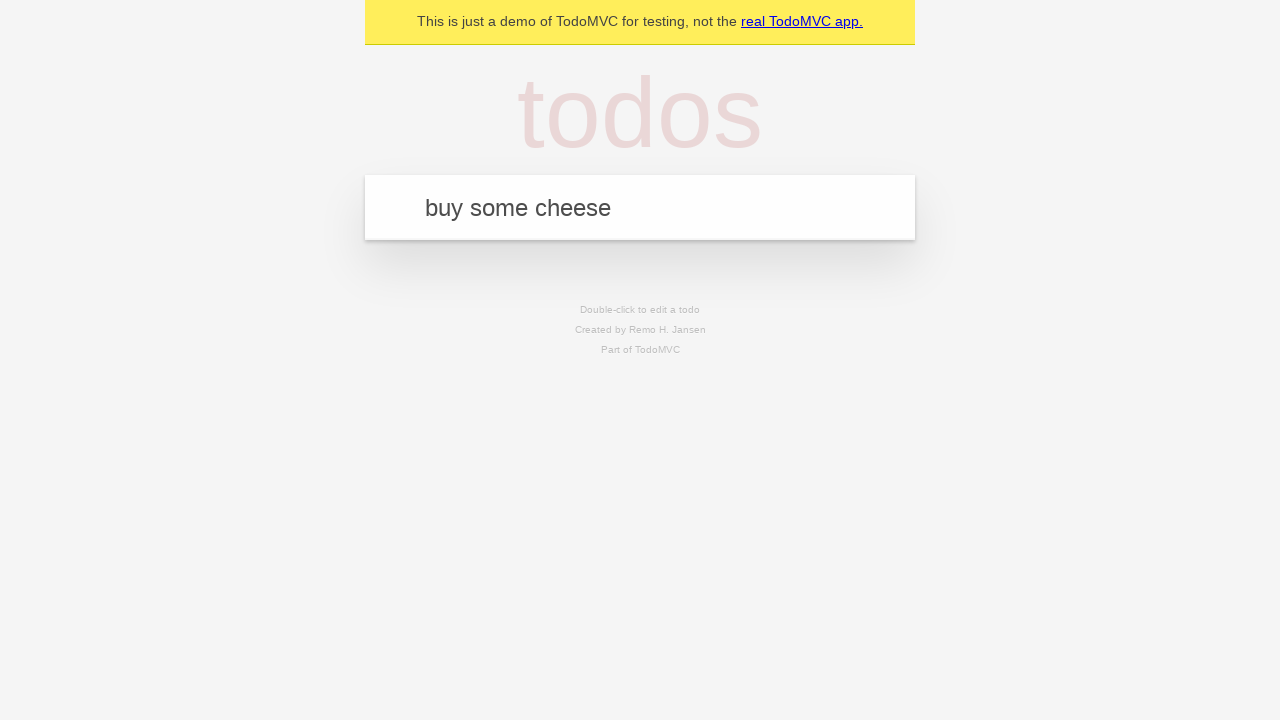

Pressed Enter to create first todo item on internal:attr=[placeholder="What needs to be done?"i]
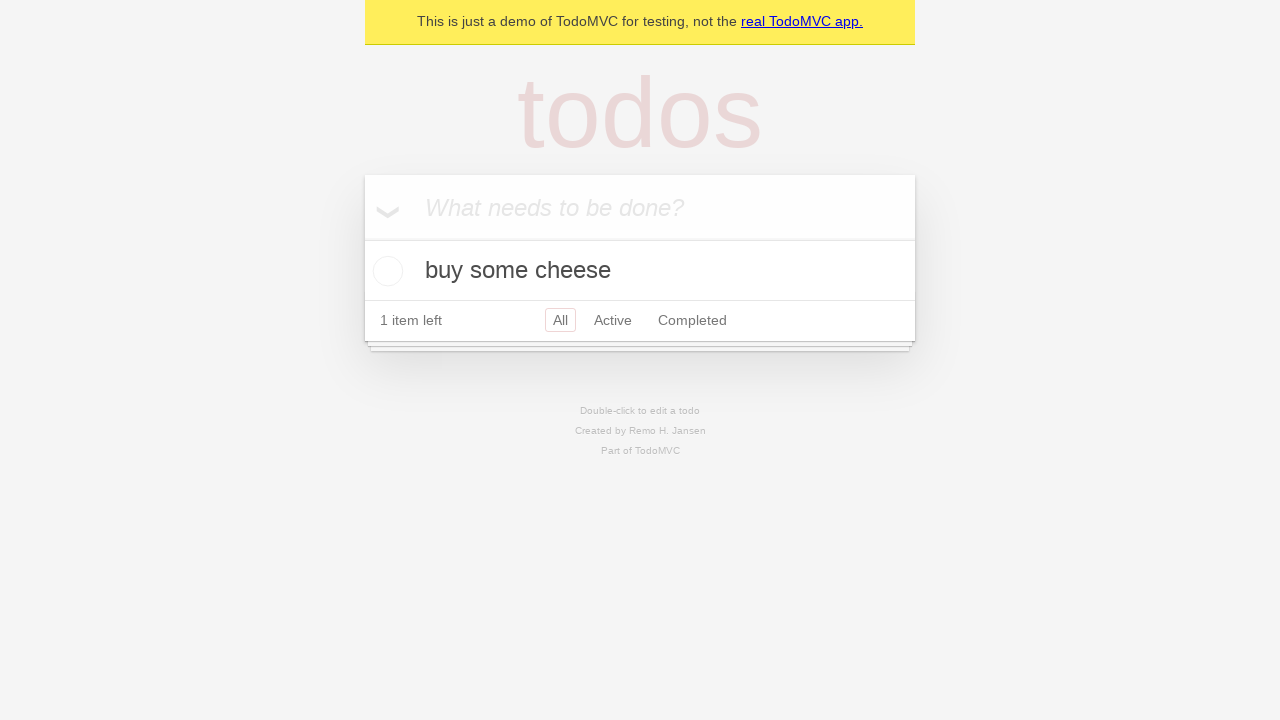

Filled todo input with 'feed the cat' on internal:attr=[placeholder="What needs to be done?"i]
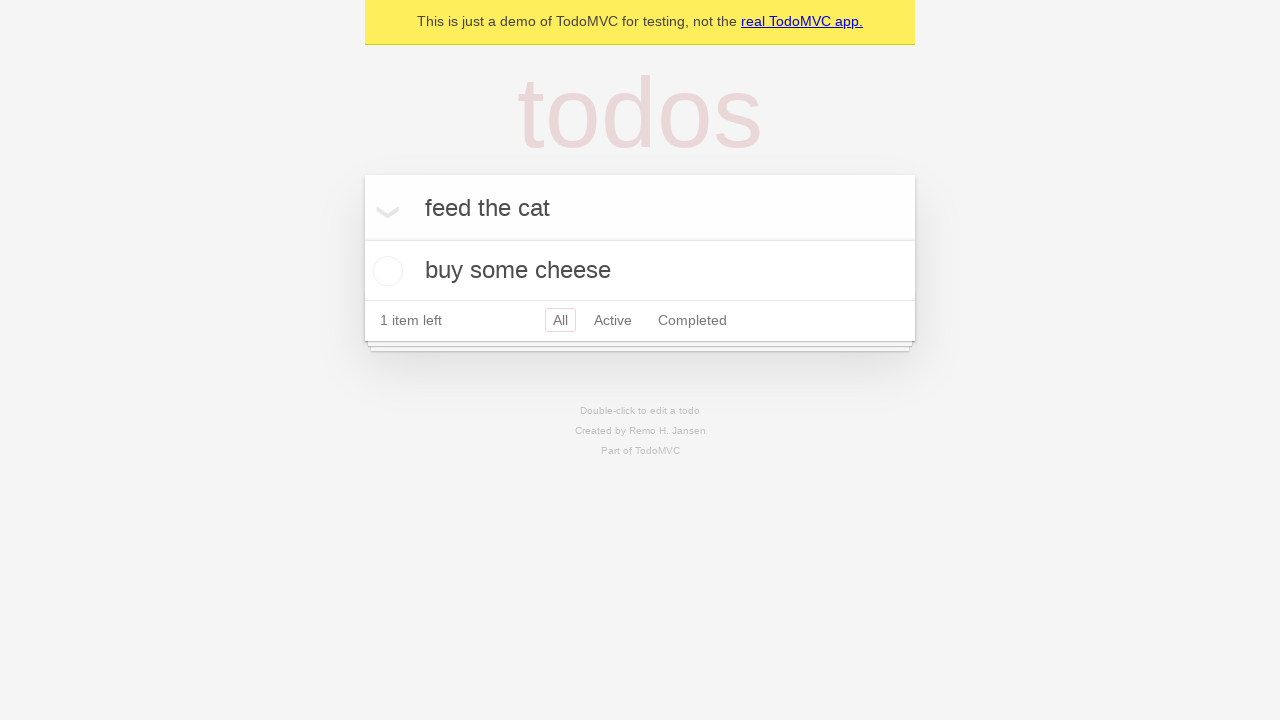

Pressed Enter to create second todo item on internal:attr=[placeholder="What needs to be done?"i]
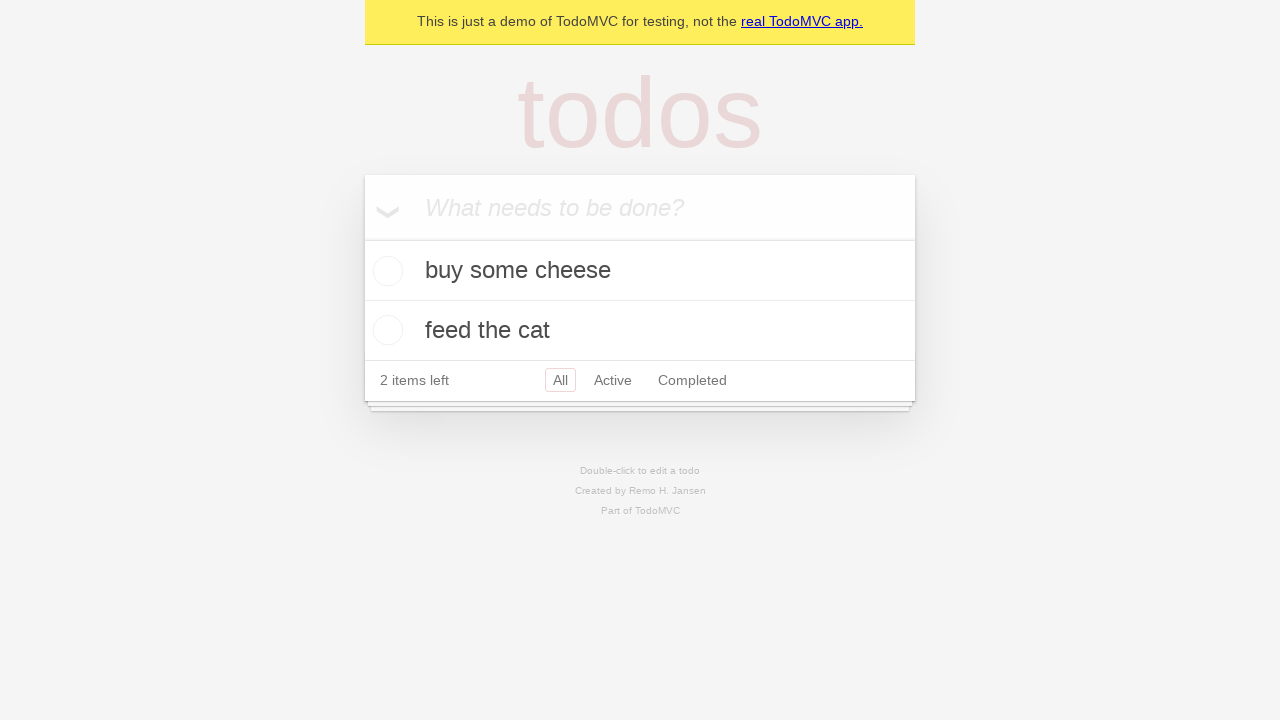

Filled todo input with 'book a doctors appointment' on internal:attr=[placeholder="What needs to be done?"i]
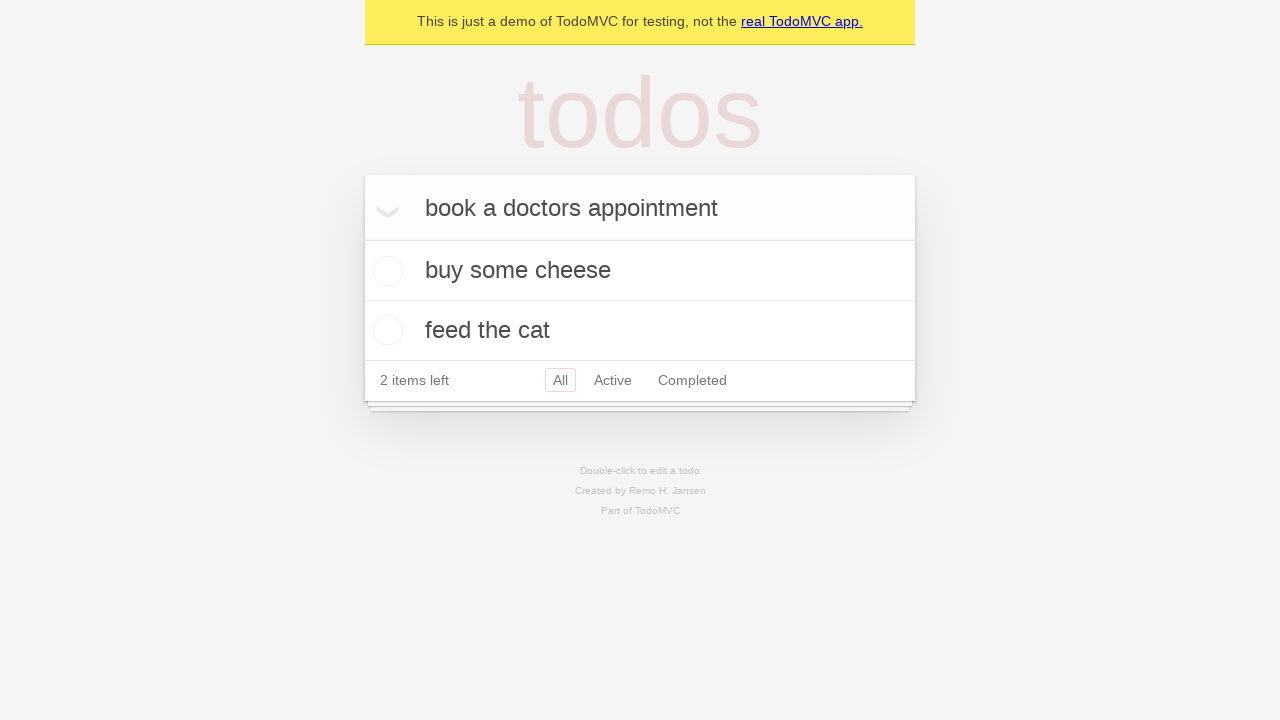

Pressed Enter to create third todo item on internal:attr=[placeholder="What needs to be done?"i]
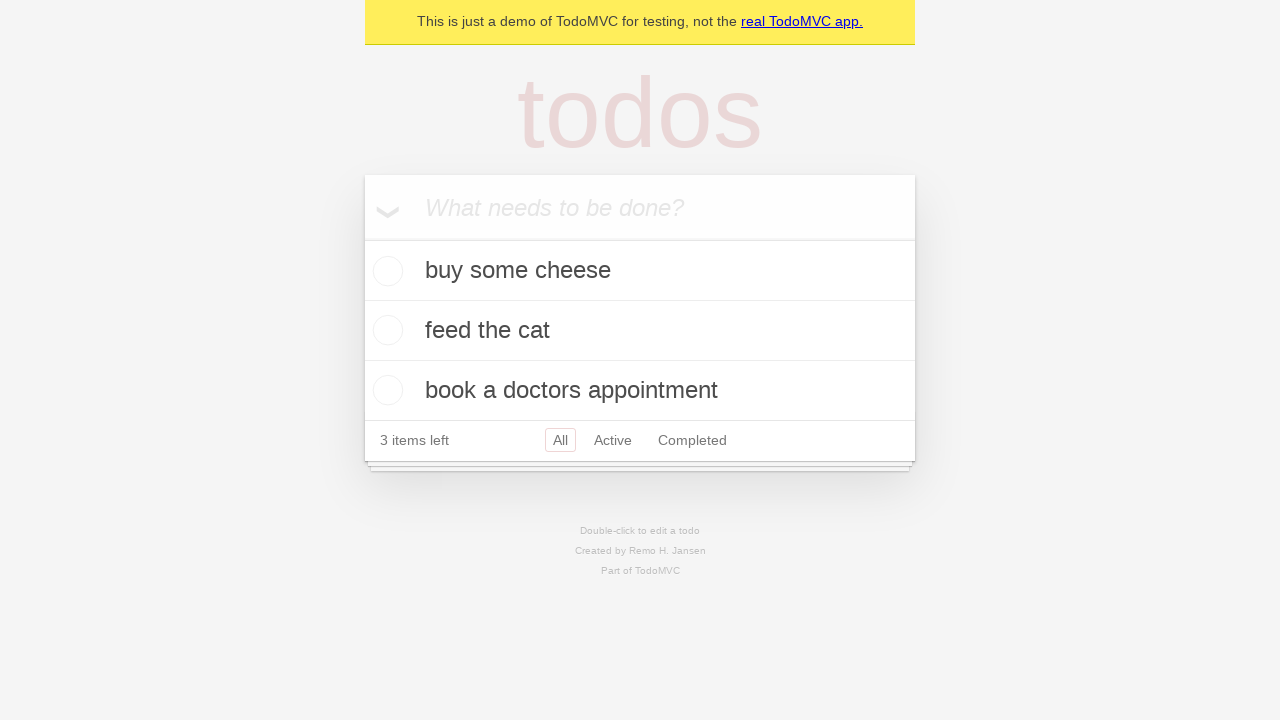

Checked 'Mark all as complete' checkbox to mark all items as completed at (362, 238) on internal:label="Mark all as complete"i
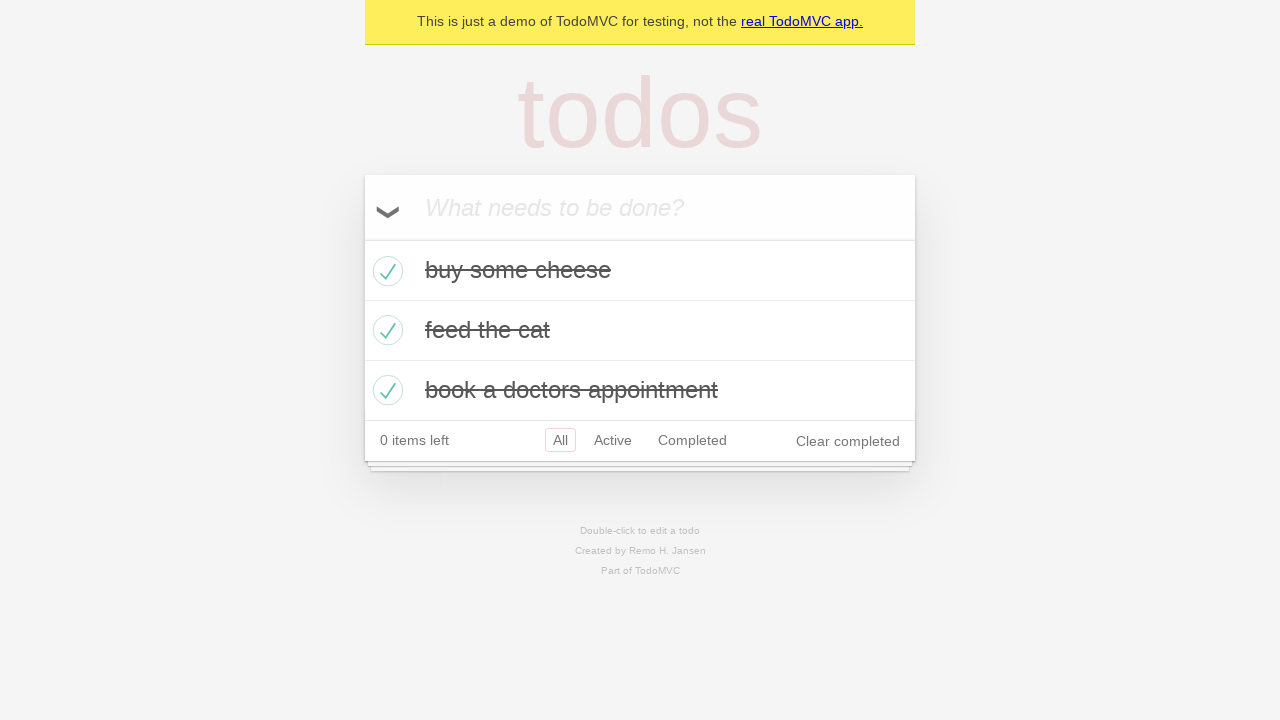

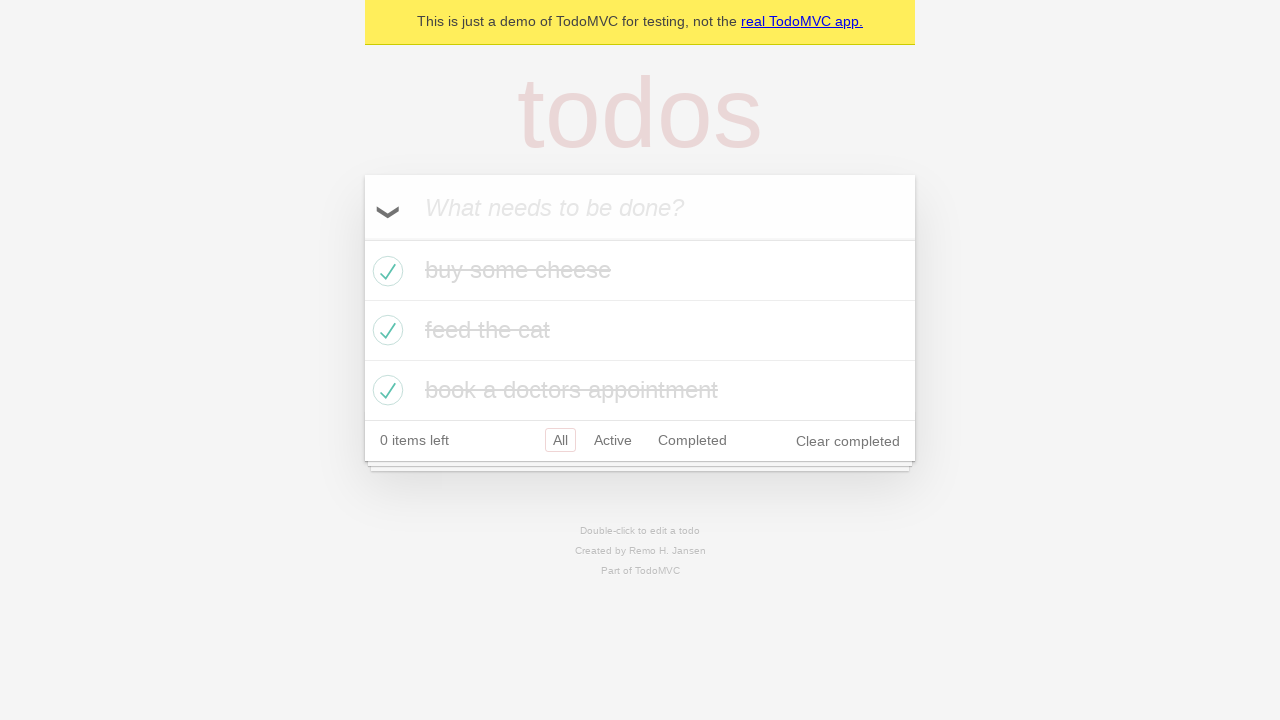